Tests the addition functionality of a web calculator by clicking number buttons to input 200 + 50 and verifying the result equals 250.

Starting URL: https://greyli.github.io/calculator/

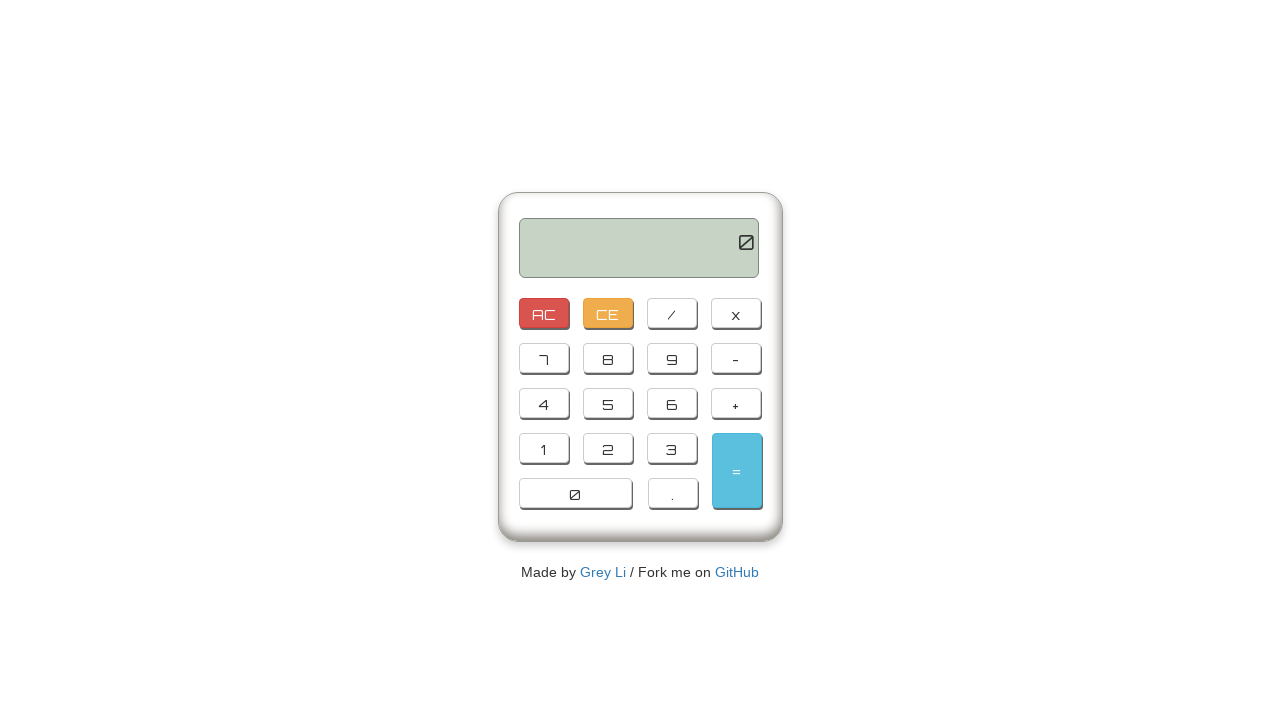

Clicked '2' button to start entering 200 at (608, 448) on xpath=//button[.='2']
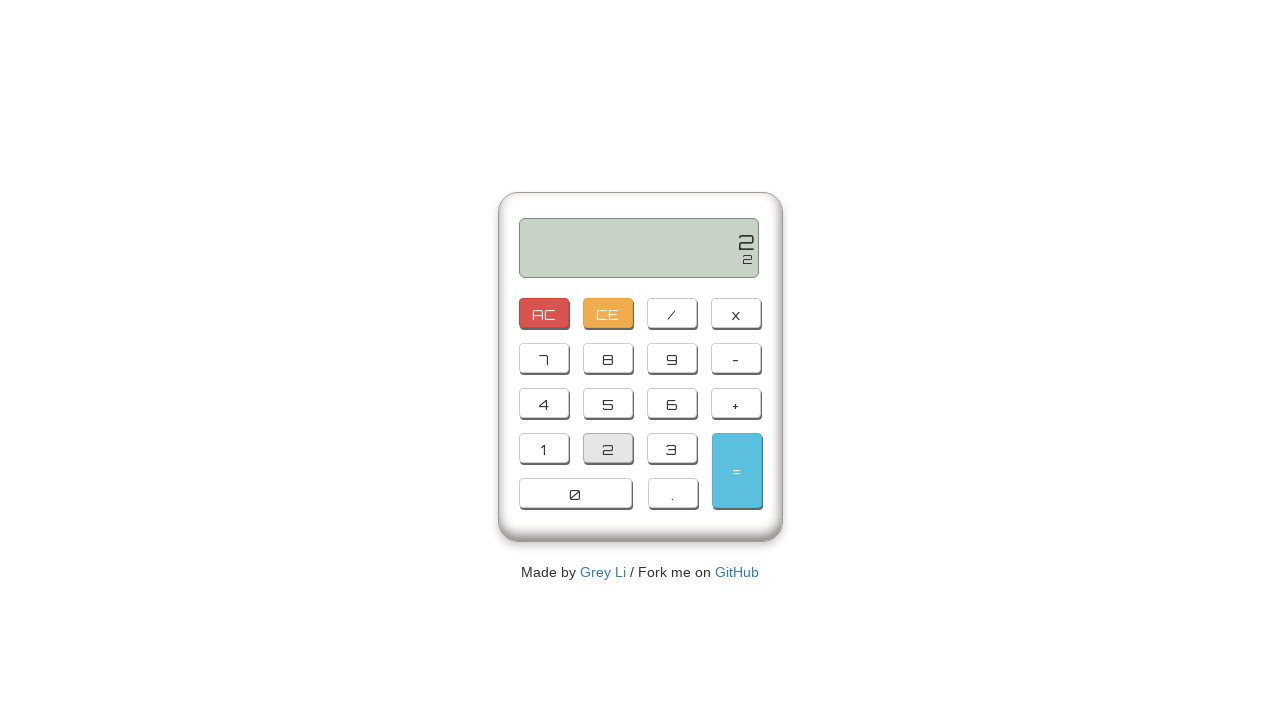

Clicked first '0' button at (575, 493) on xpath=//button[.='0']
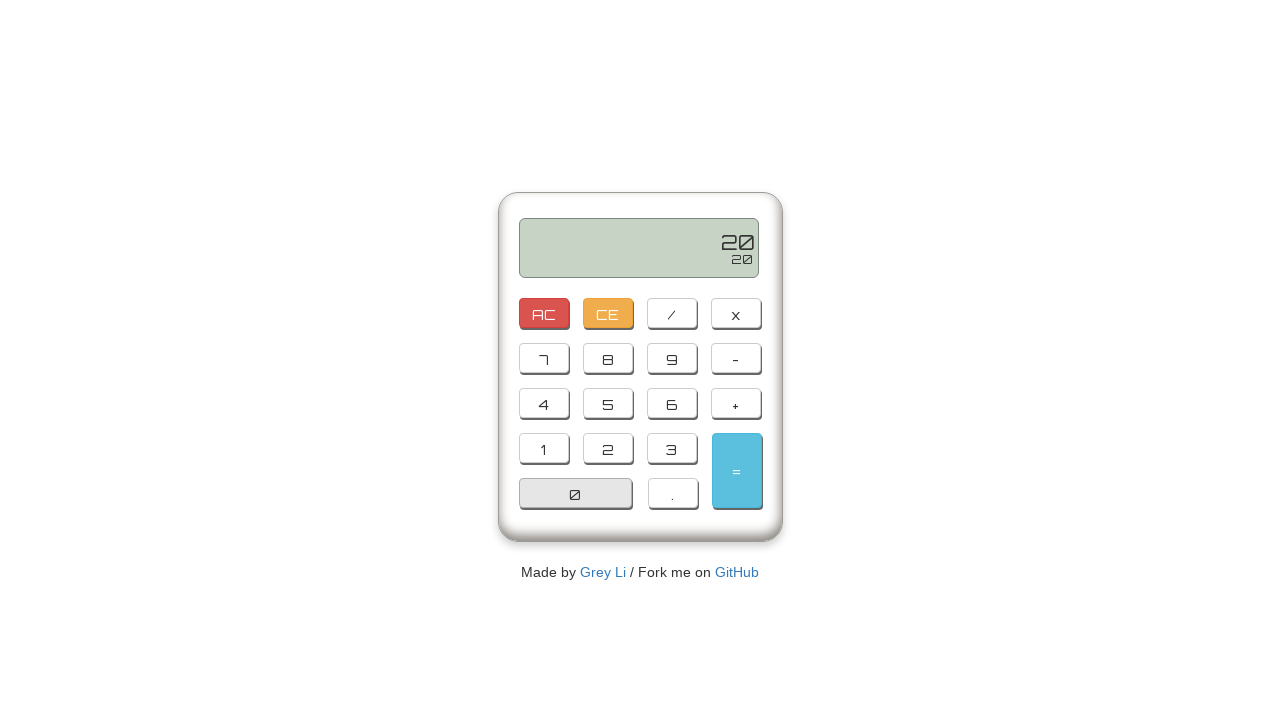

Clicked second '0' button - display now shows 200 at (575, 493) on xpath=//button[.='0']
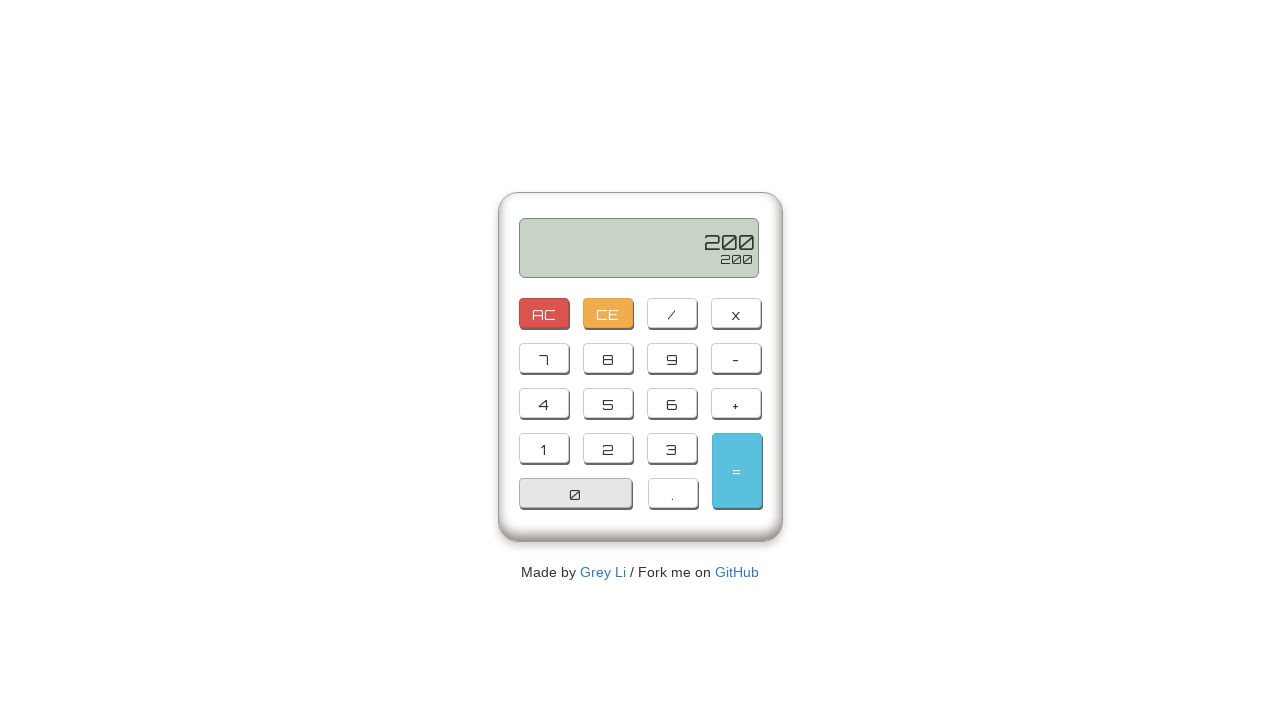

Clicked '+' button to select addition operation at (736, 403) on xpath=//button[.='+']
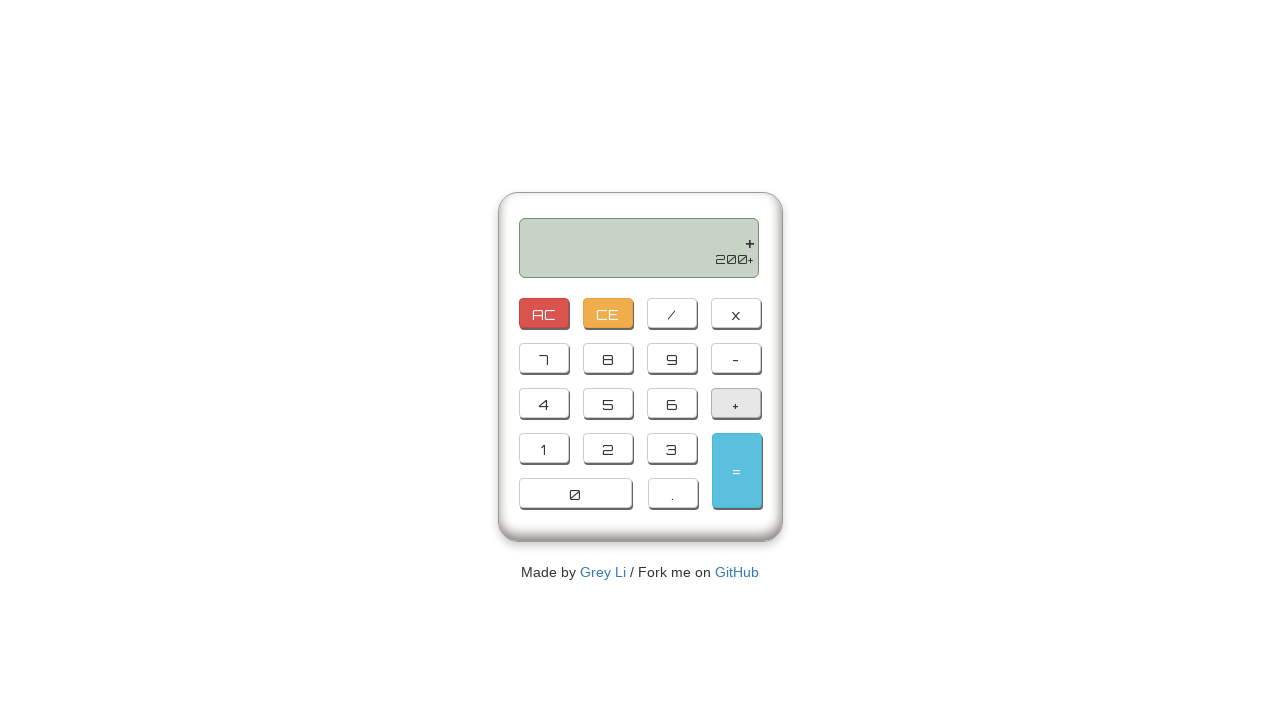

Clicked '5' button to start entering 50 at (608, 403) on xpath=//button[.='5']
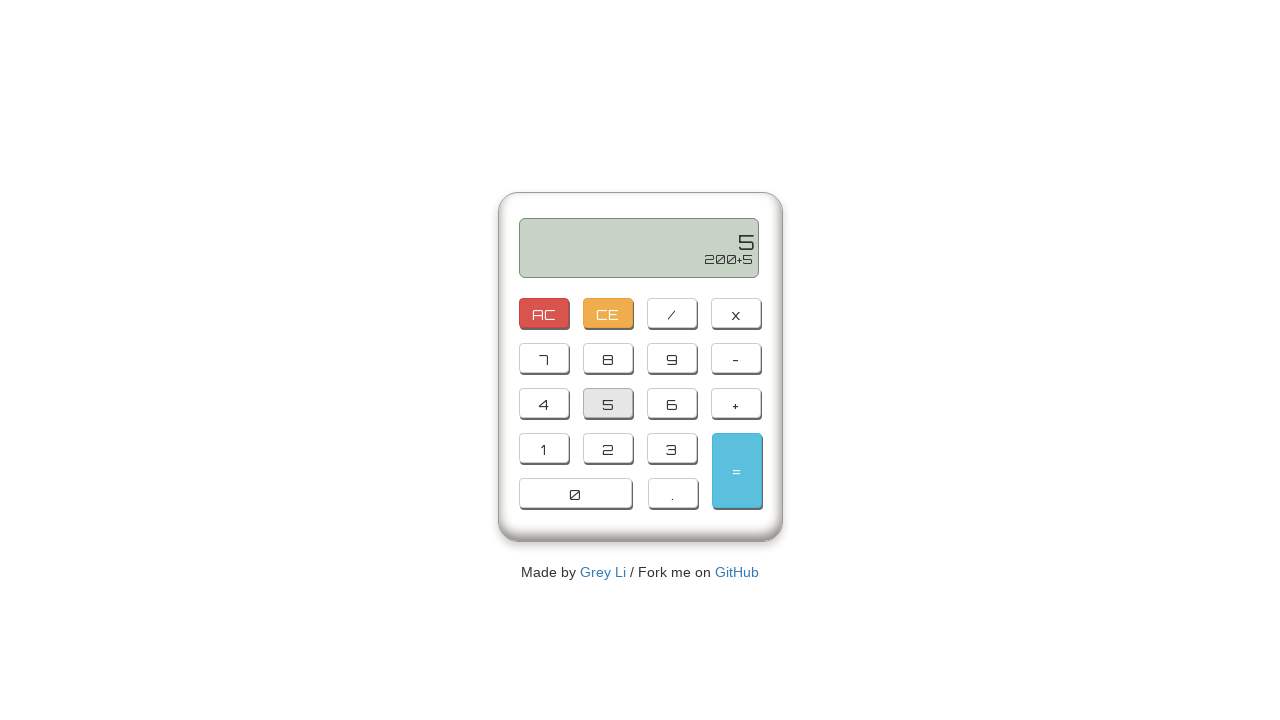

Clicked '0' button - display now shows 50 at (575, 493) on xpath=//button[.='0']
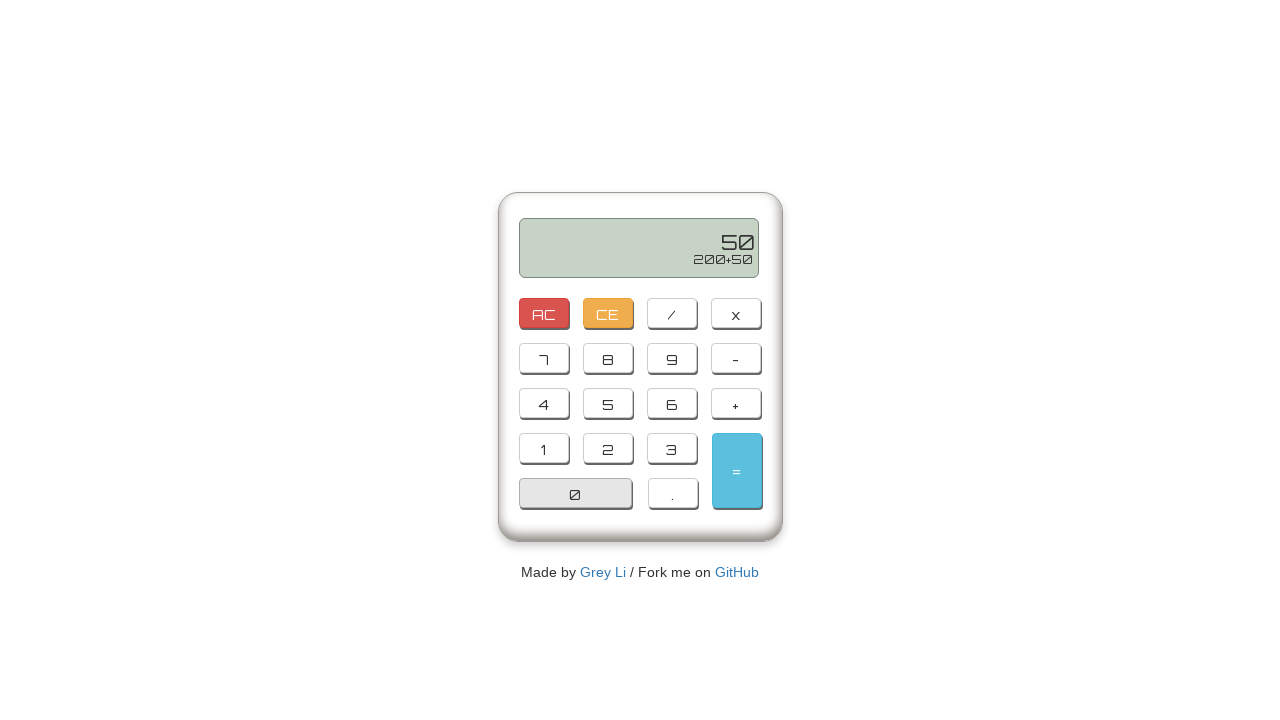

Clicked '=' button to calculate 200 + 50 at (736, 470) on #resultButton
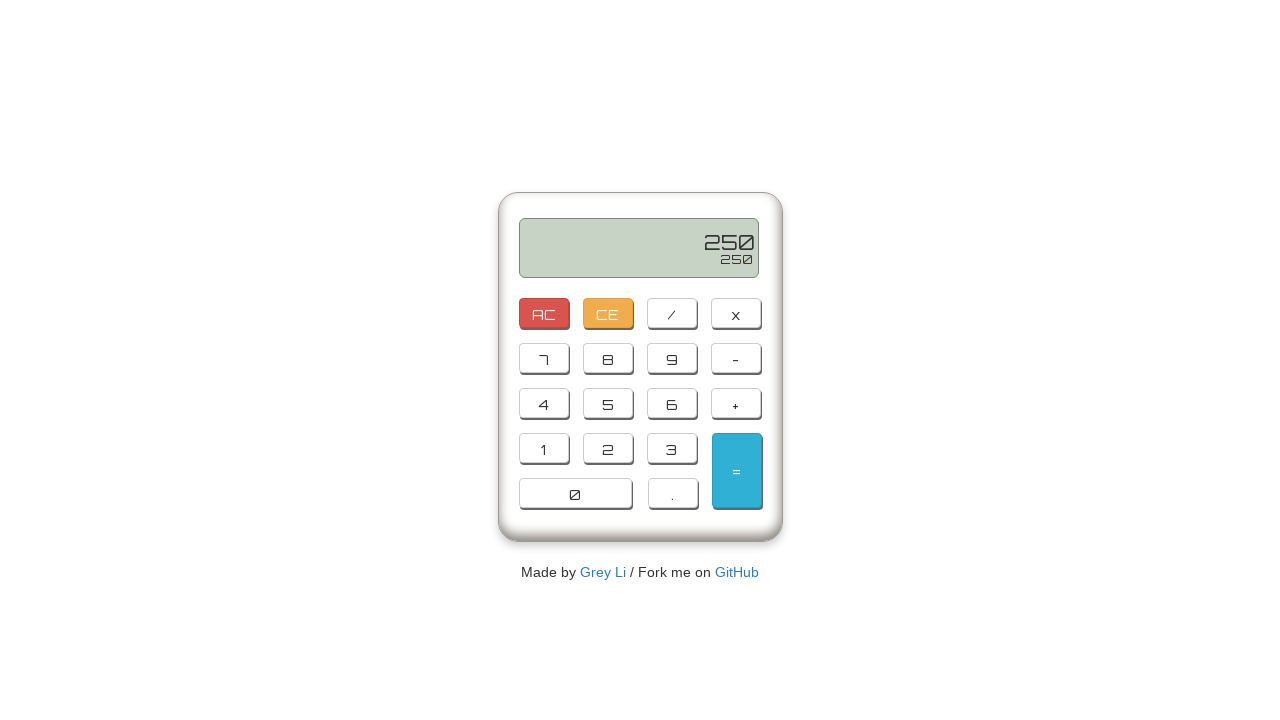

Output element loaded after calculation
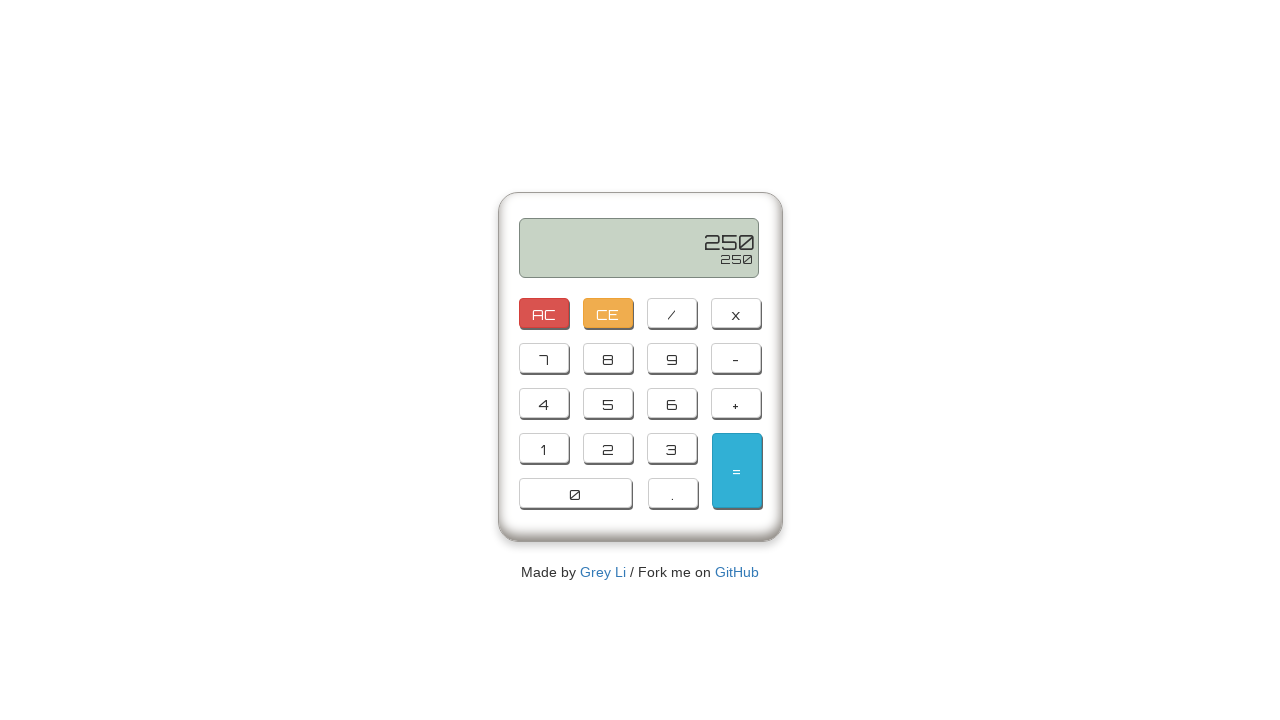

Retrieved output text: '250'
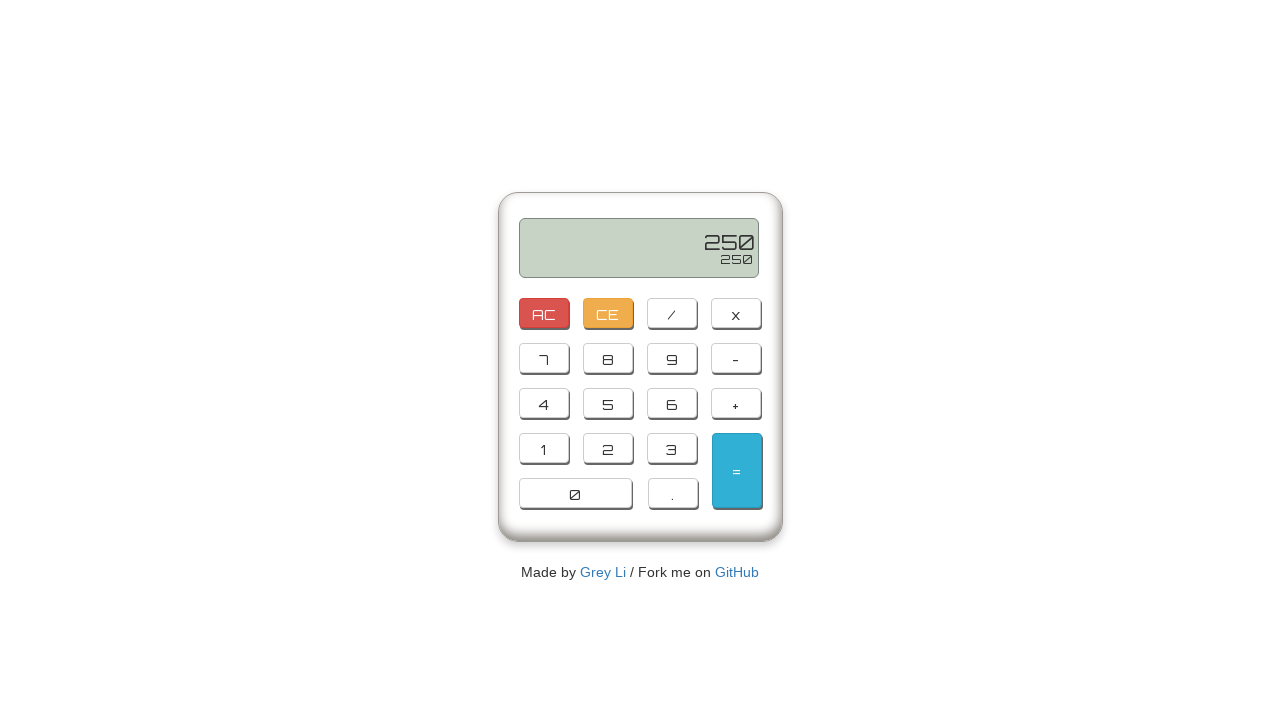

Assertion passed - result equals 250
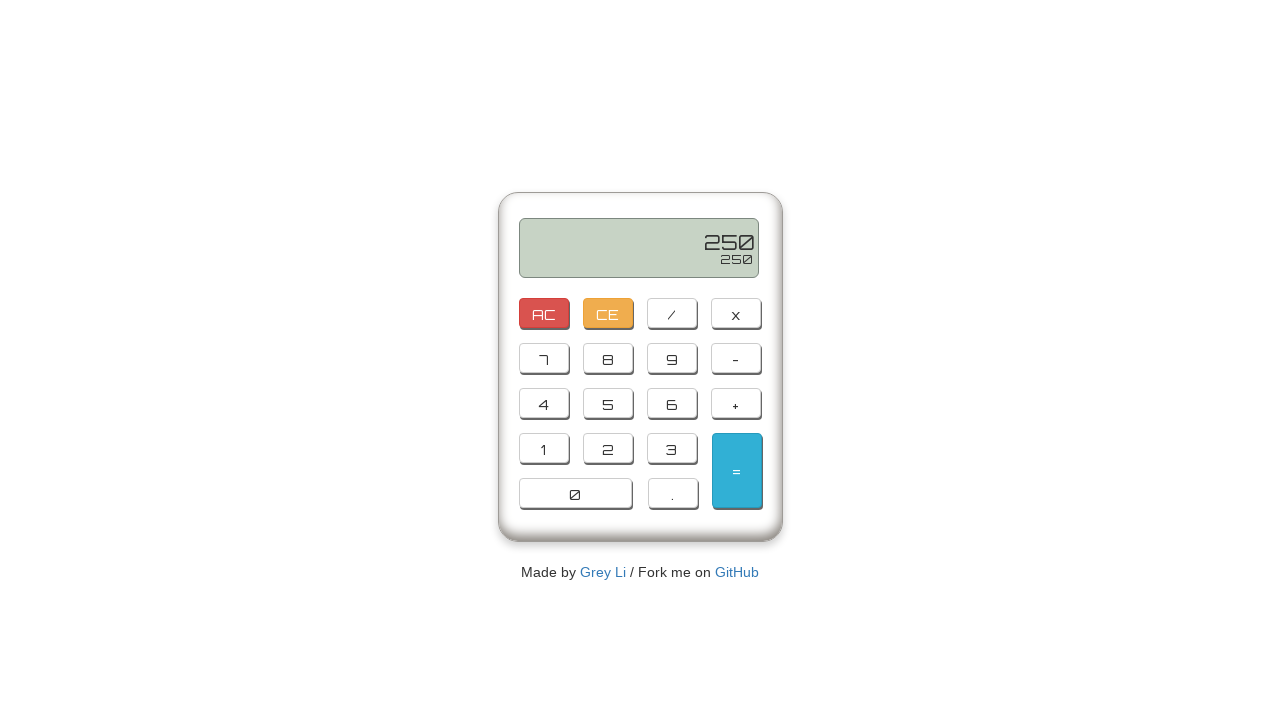

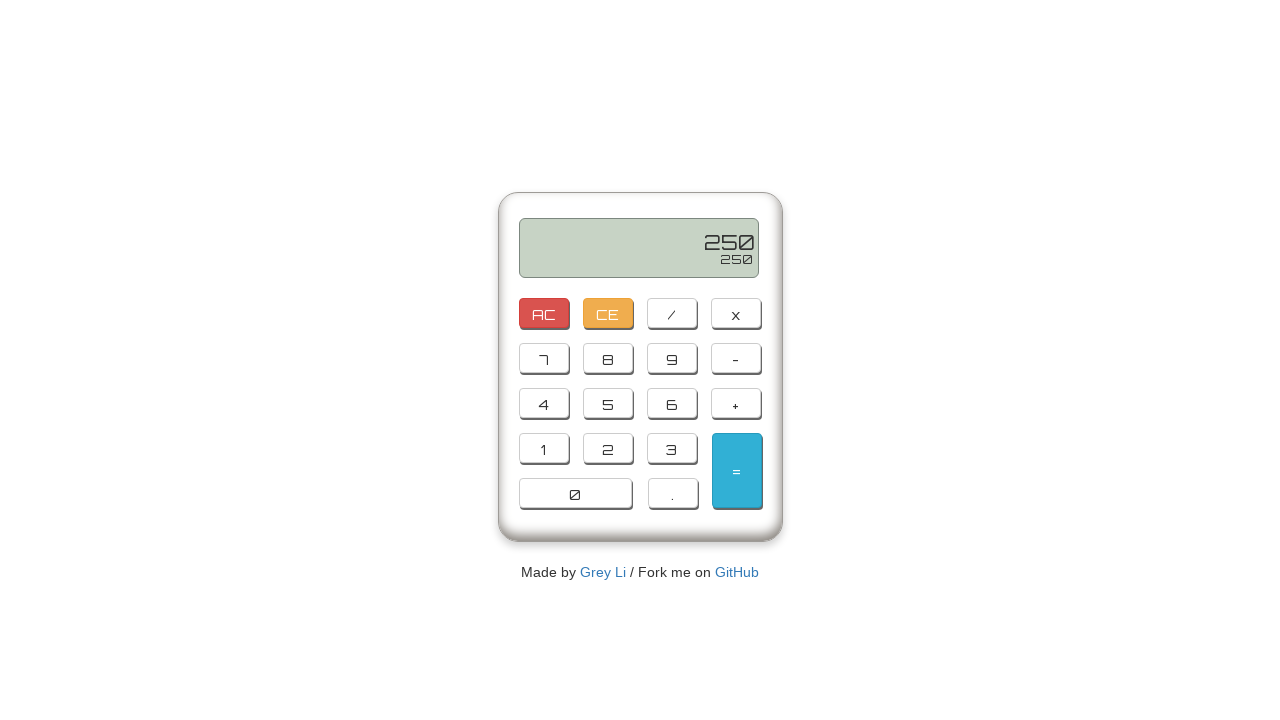